Tests radio button functionality by selecting different radio button options and verifying they are selected

Starting URL: https://testcenter.techproeducation.com/index.php?page=radio-buttons

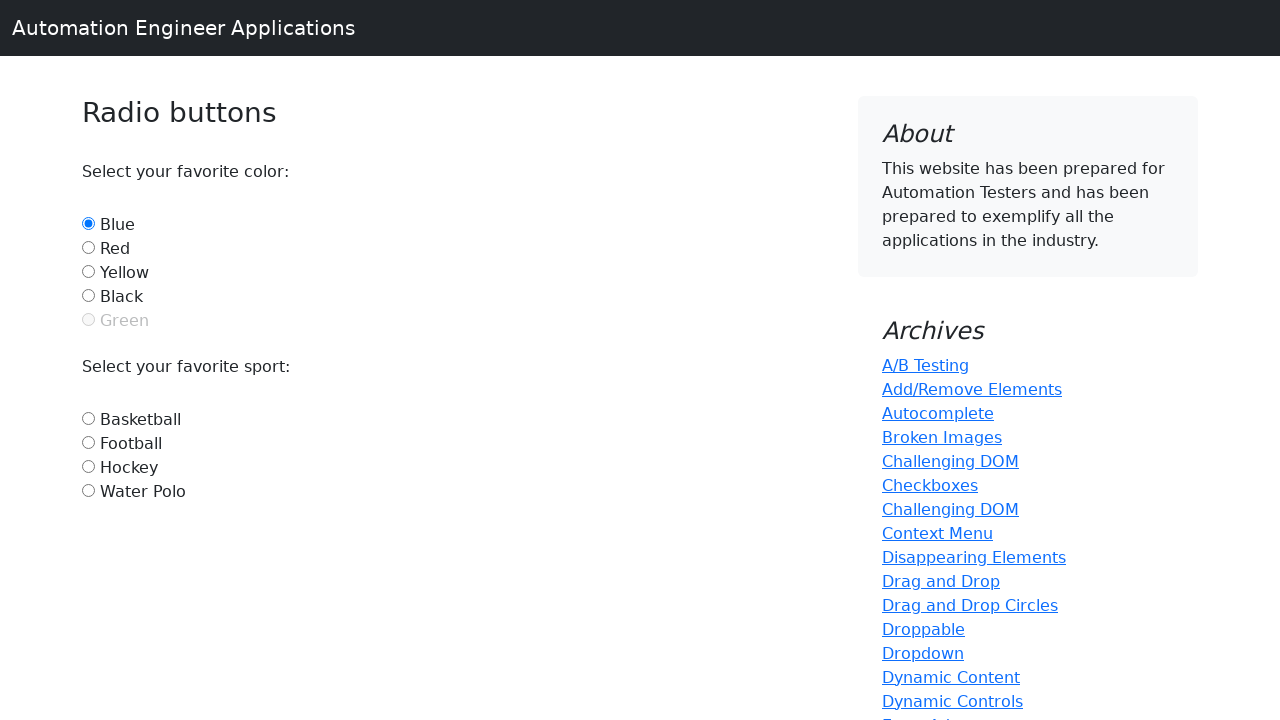

Clicked yellow radio button at (88, 271) on #yellow
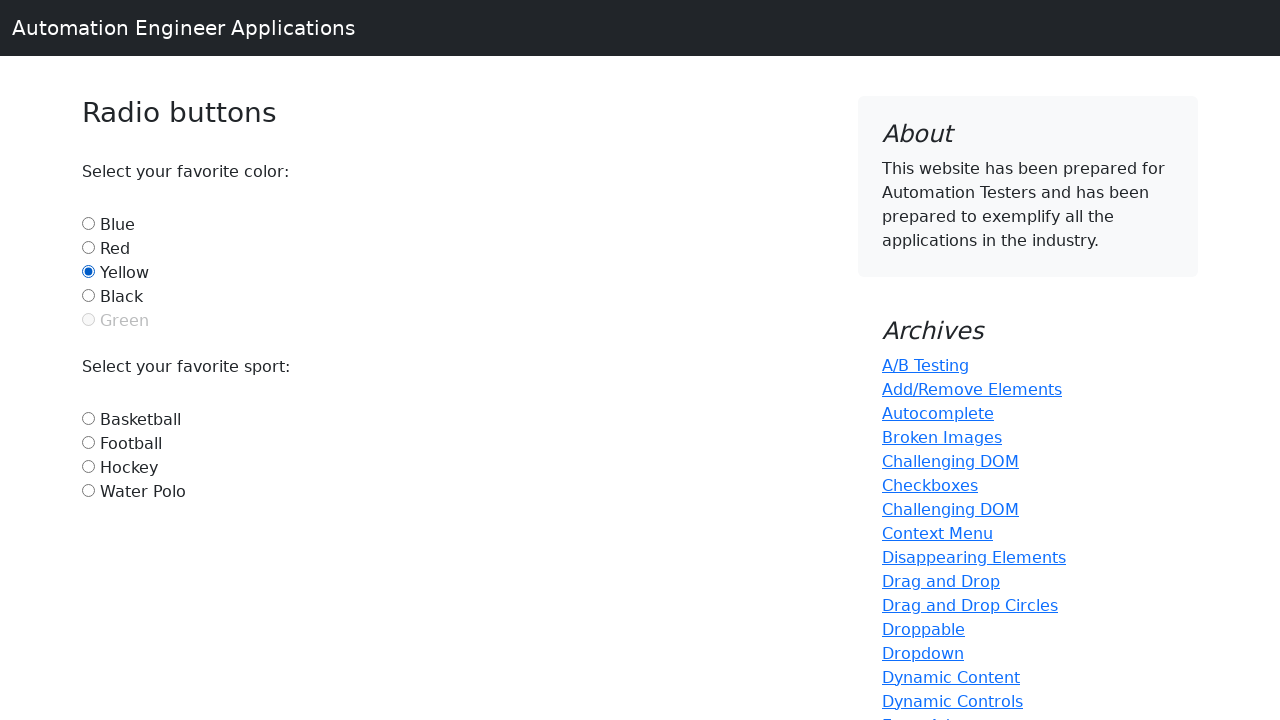

Verified yellow radio button is selected
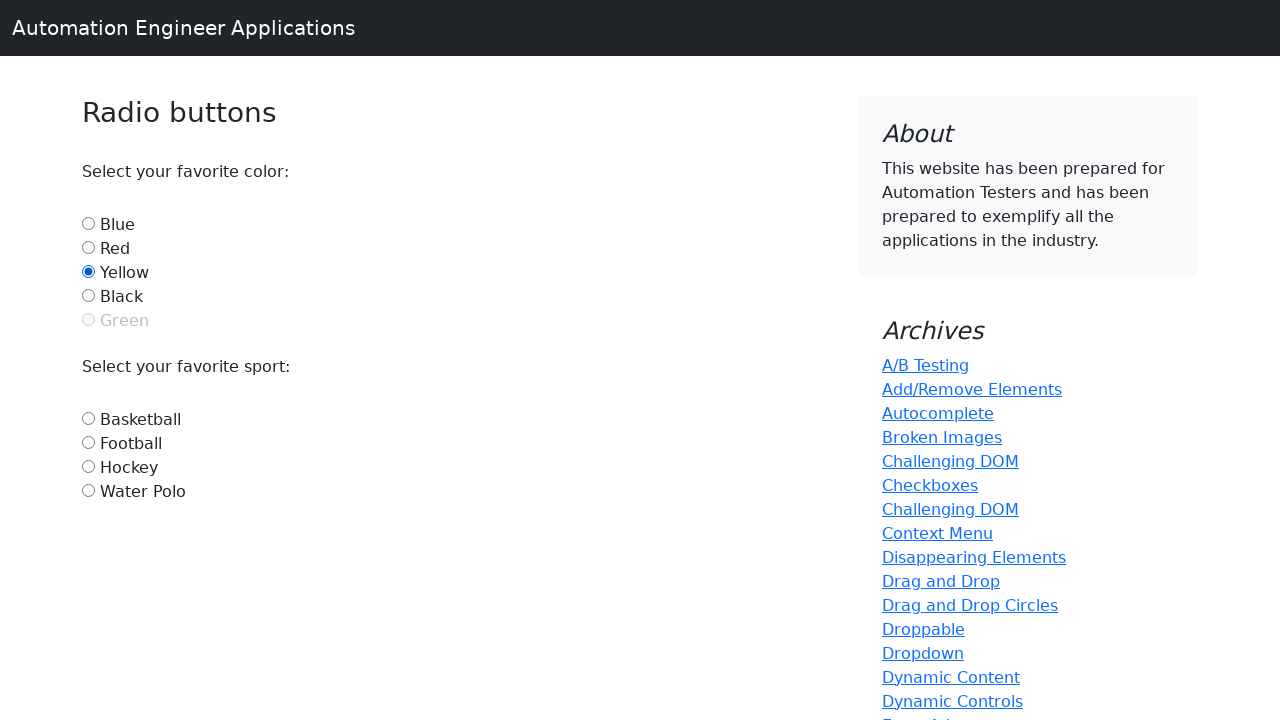

Clicked black radio button at (88, 295) on #black
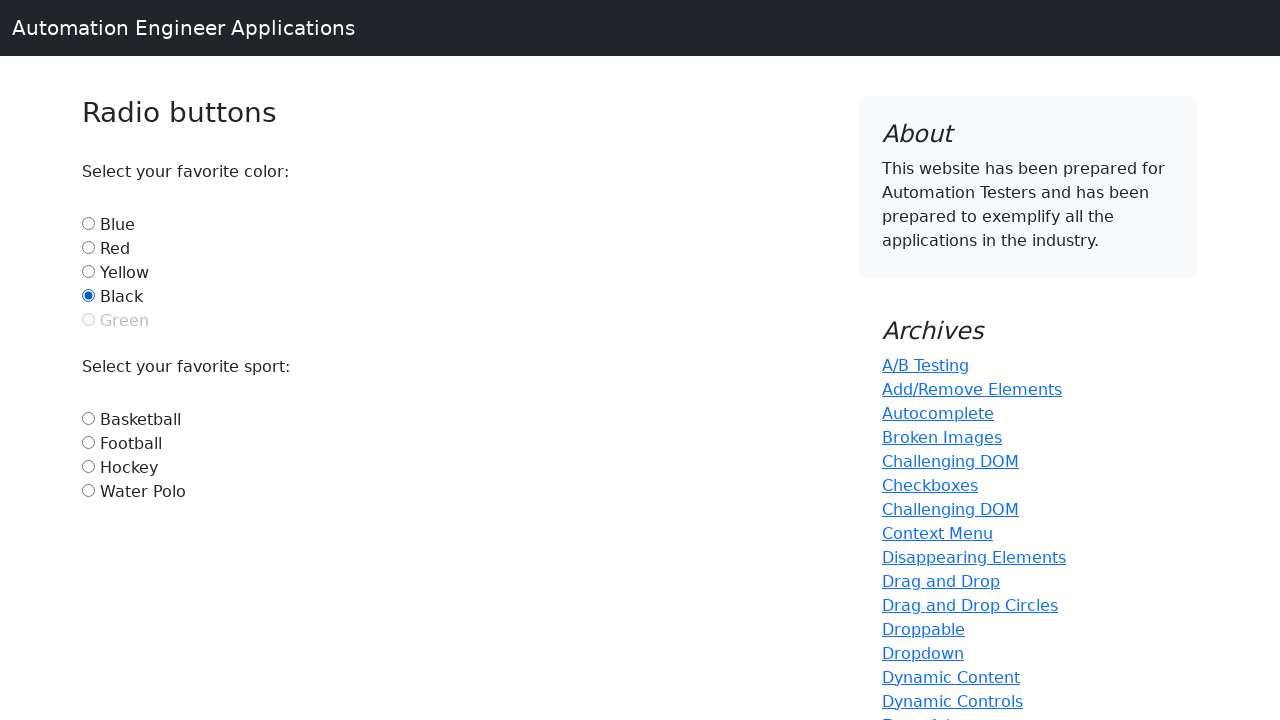

Verified black radio button is selected
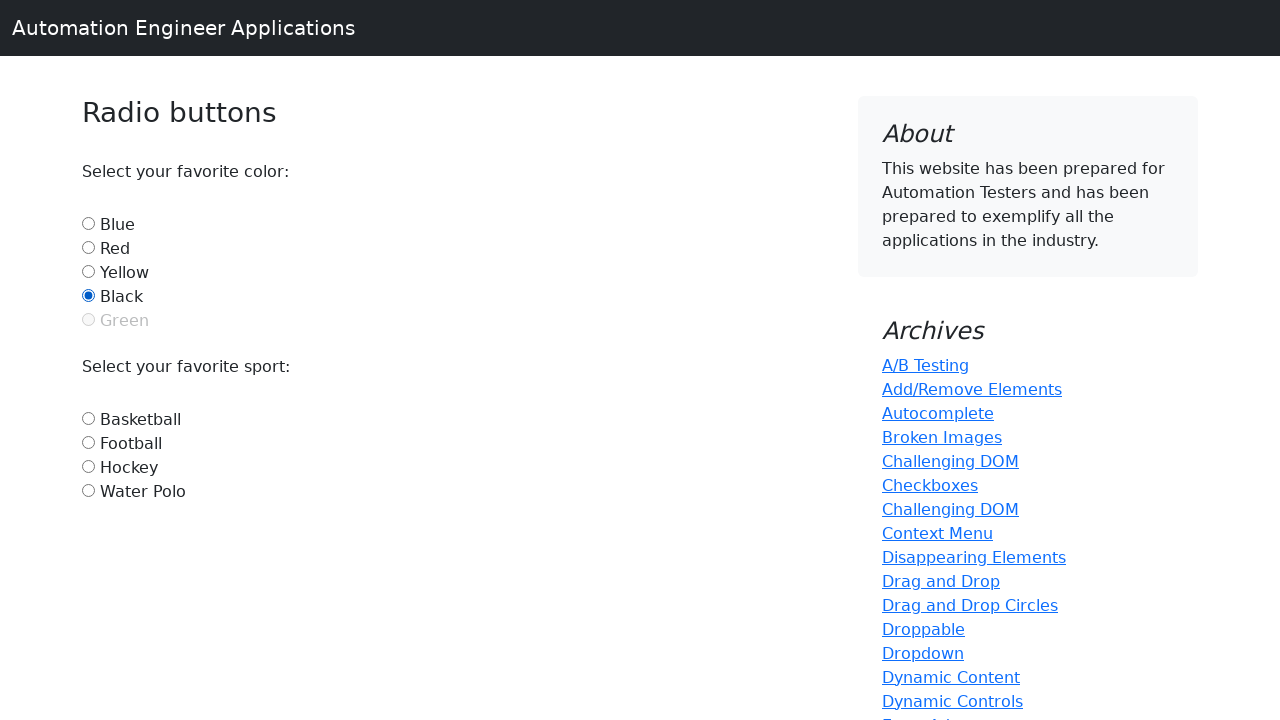

Verified yellow radio button is no longer selected after selecting black
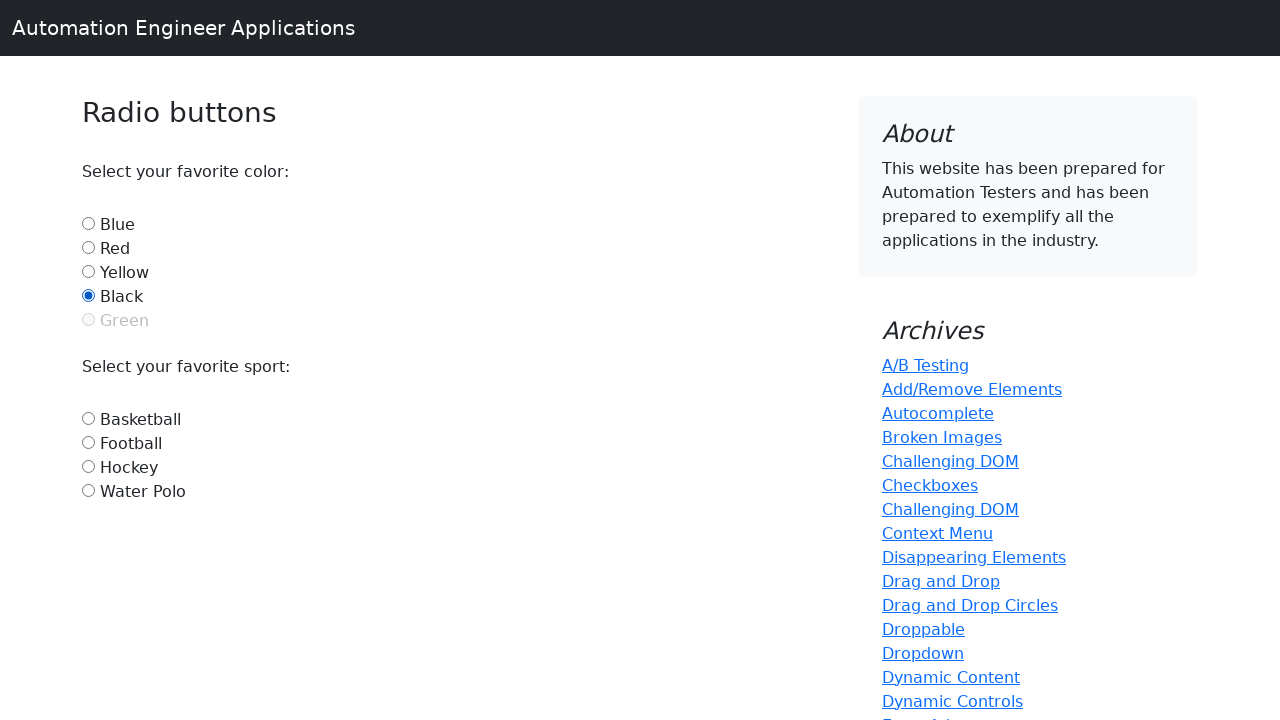

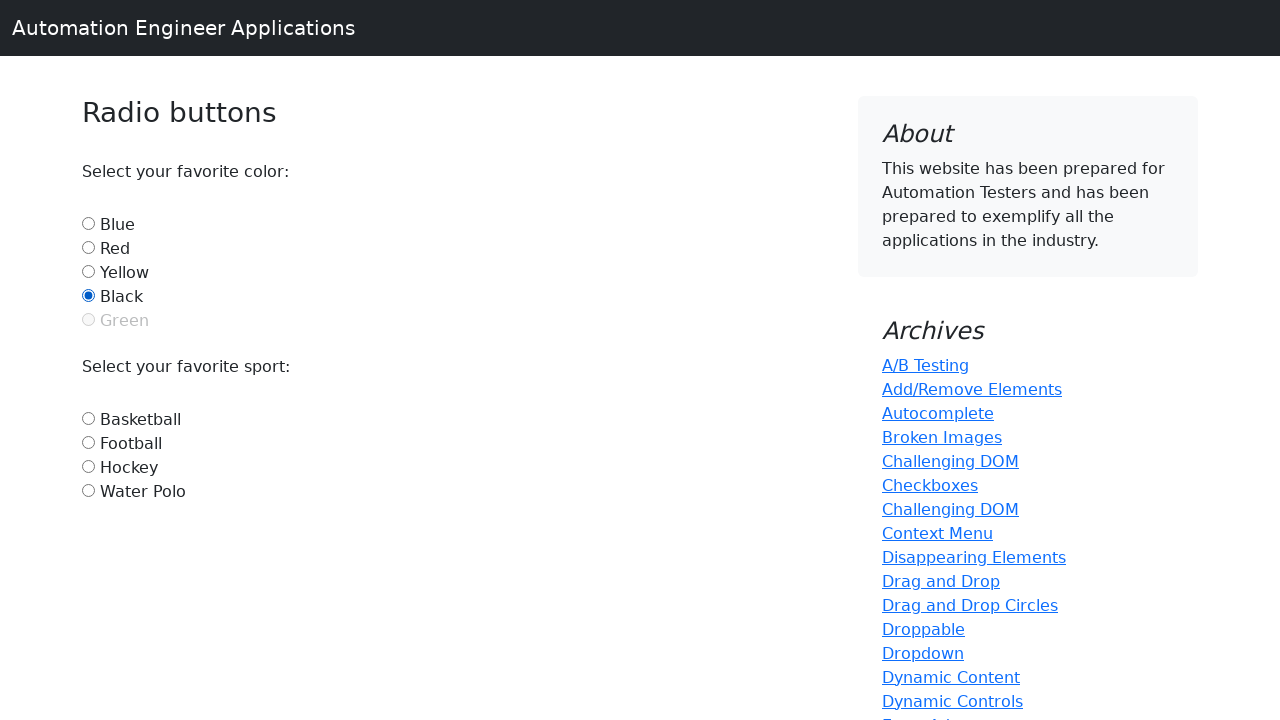